Tests JavaScript executor functionality by scrolling the page and a table element, then reads values from the table's fourth column

Starting URL: https://rahulshettyacademy.com/AutomationPractice/

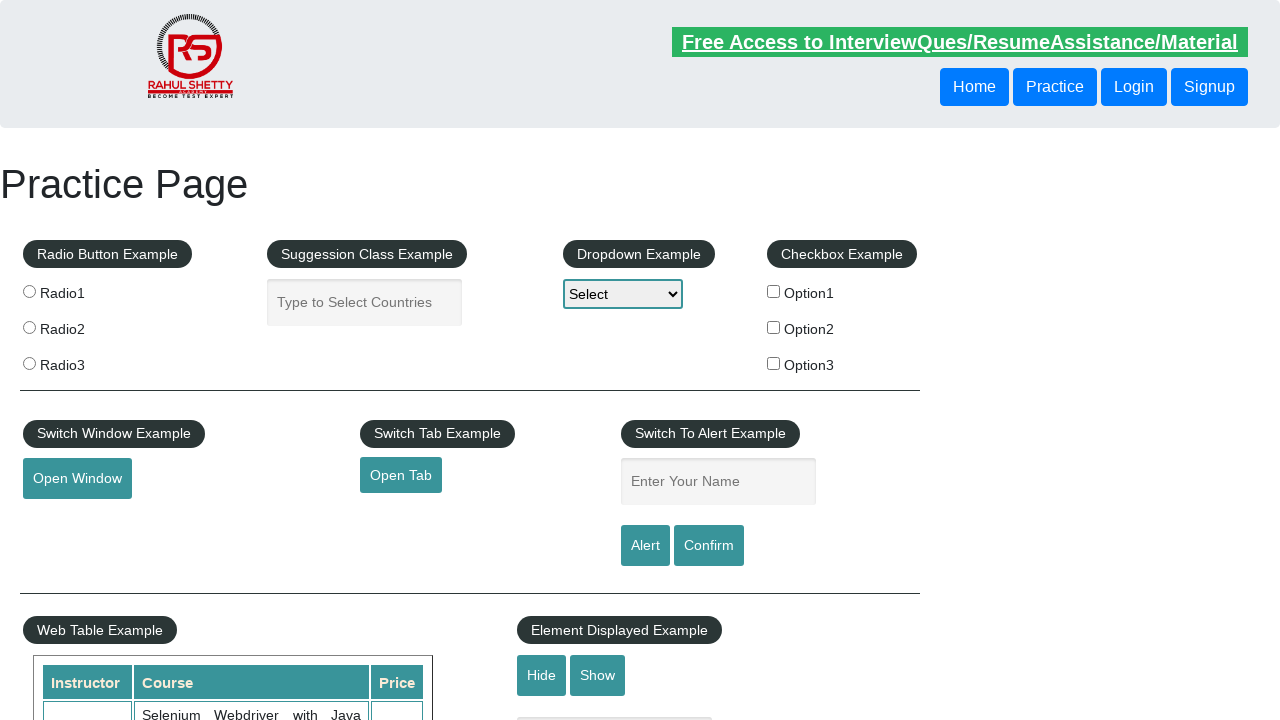

Scrolled page down by 750 pixels
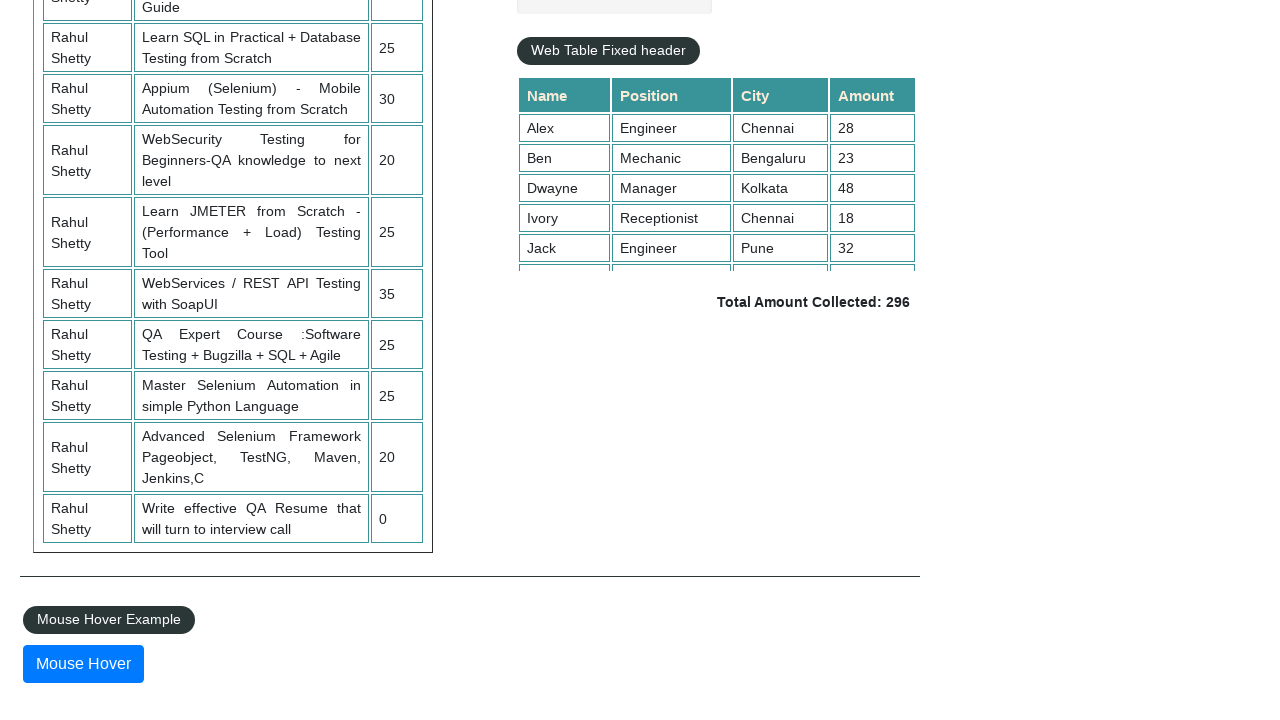

Waited 1000ms for scroll to complete
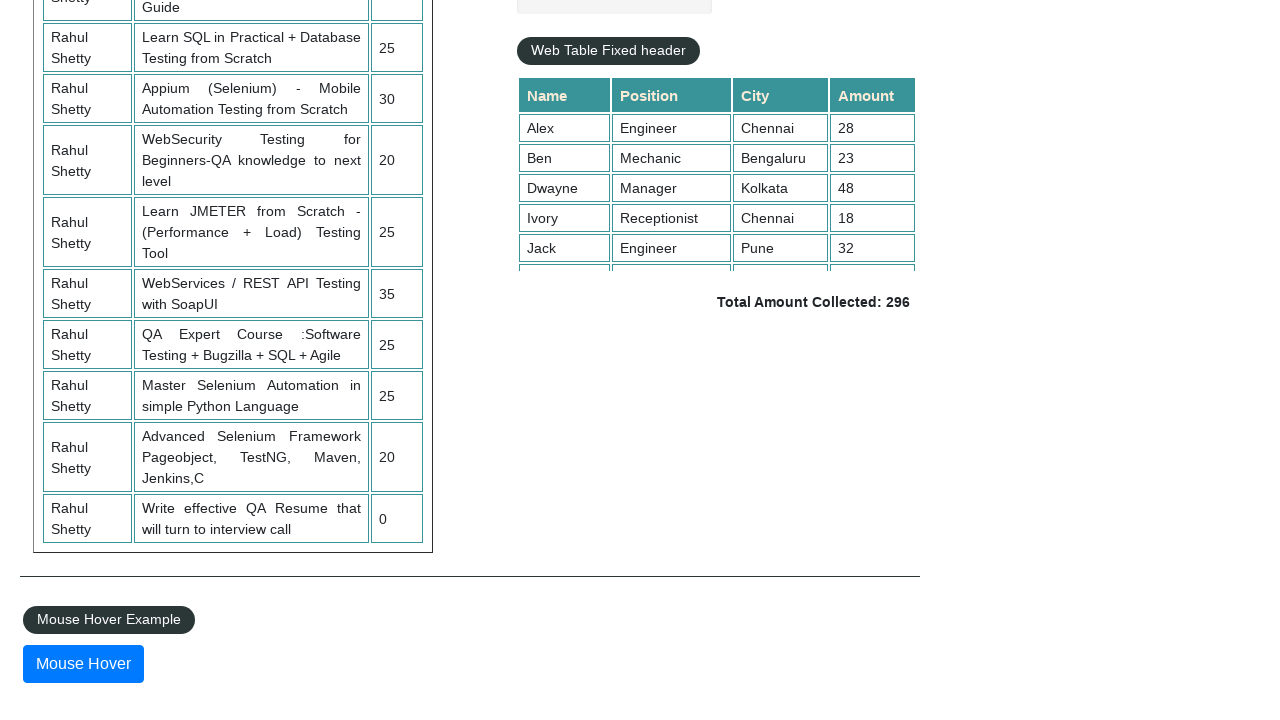

Scrolled table element down by 5000 pixels
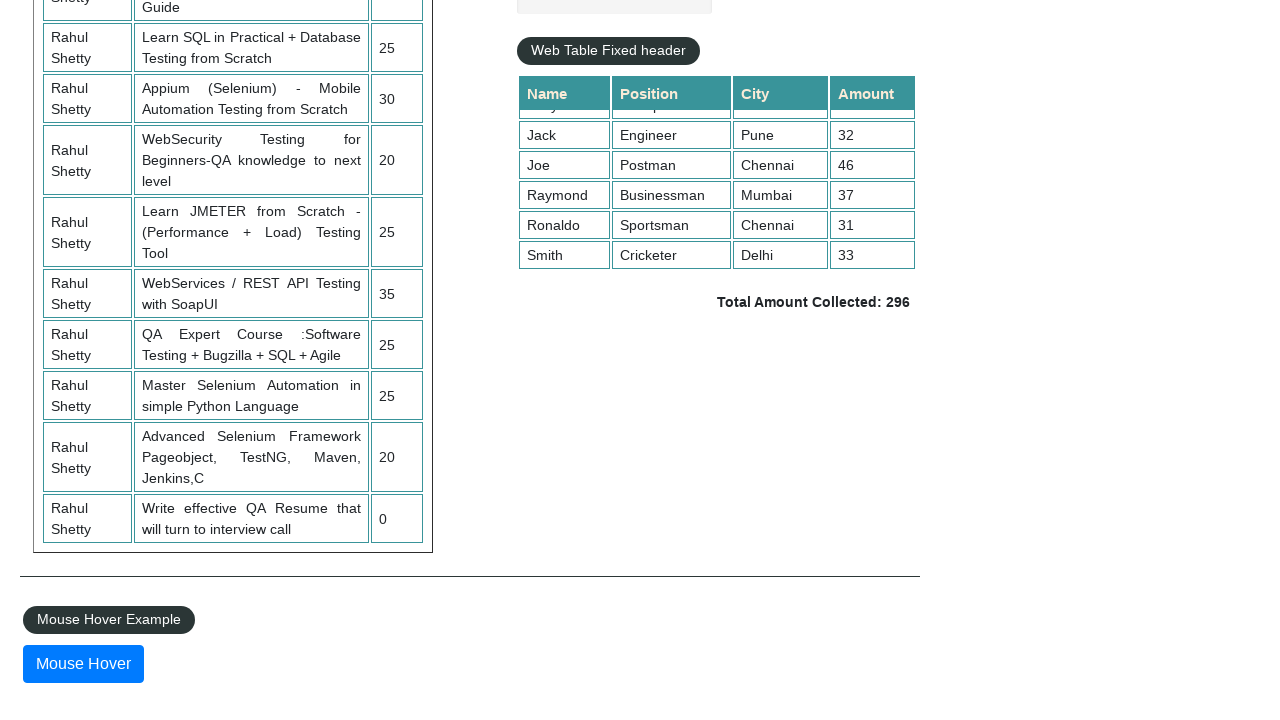

Table fourth column values are now visible
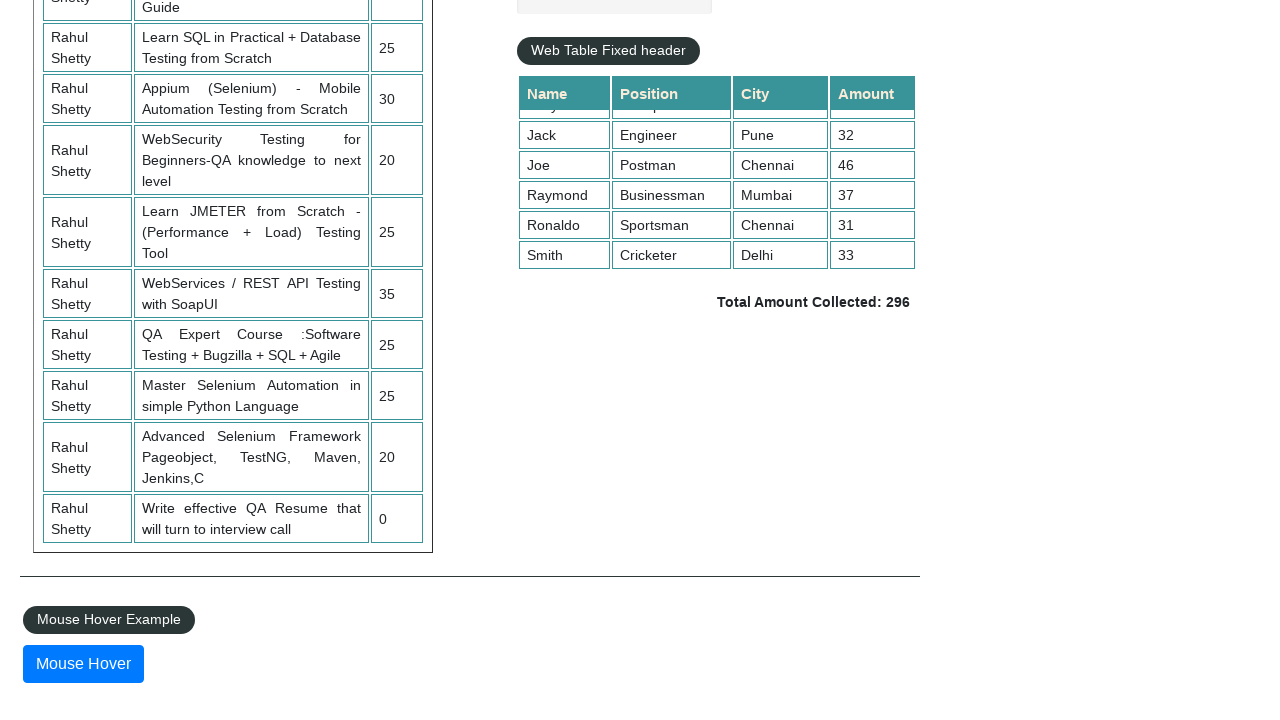

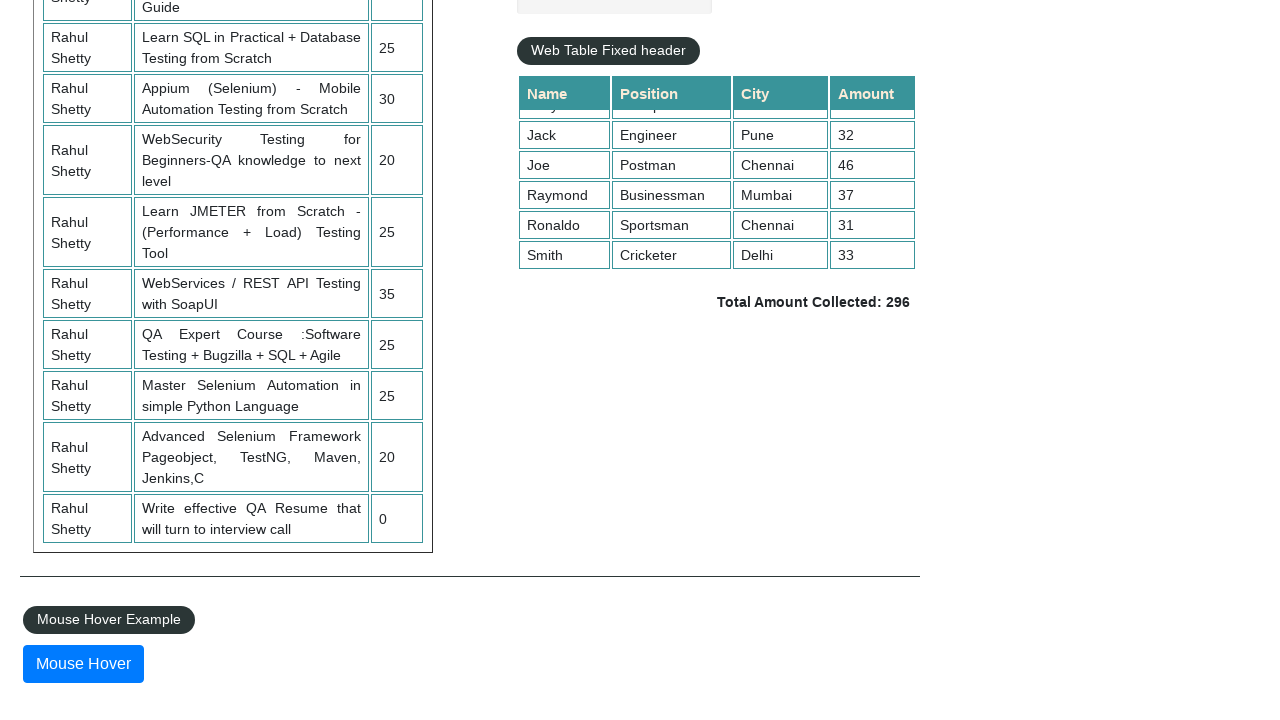